Tests alert dialog handling by selecting a checkbox, clicking the Delete button, and accepting the confirmation dialog that appears

Starting URL: https://demoapps.qspiders.com/ui/alert?sublist=0

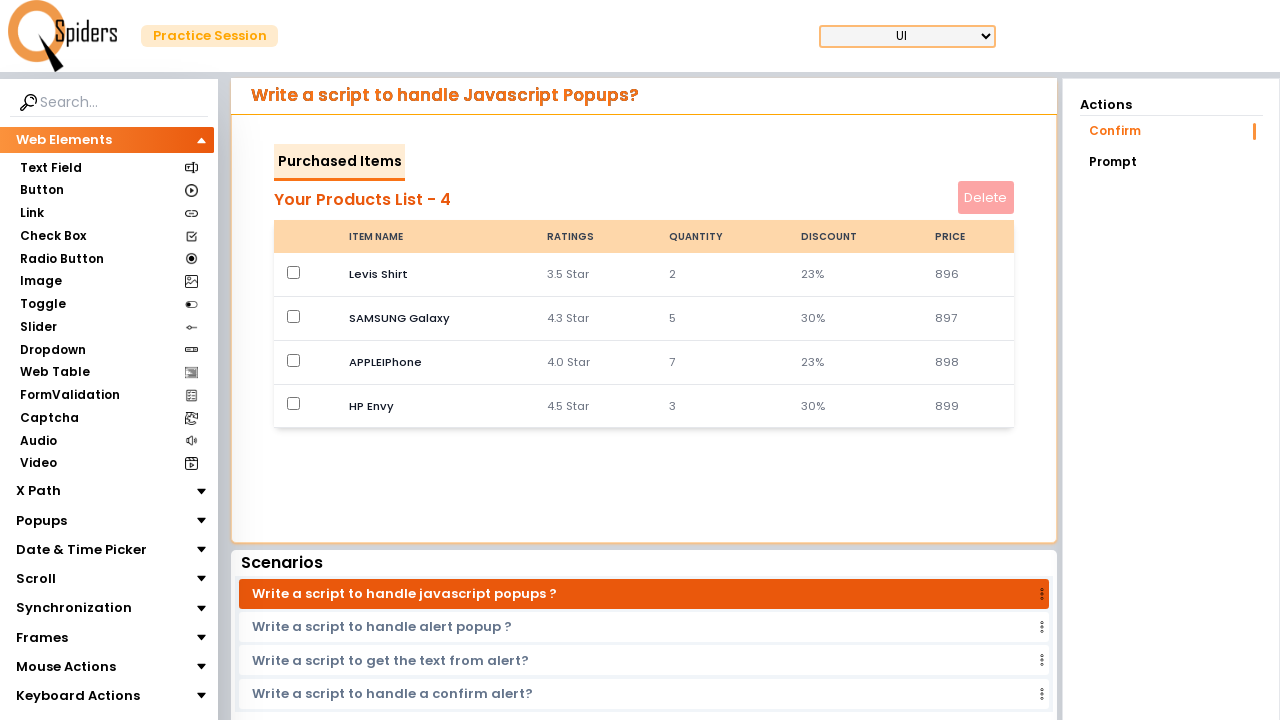

Set up dialog handler to automatically accept confirmation dialogs
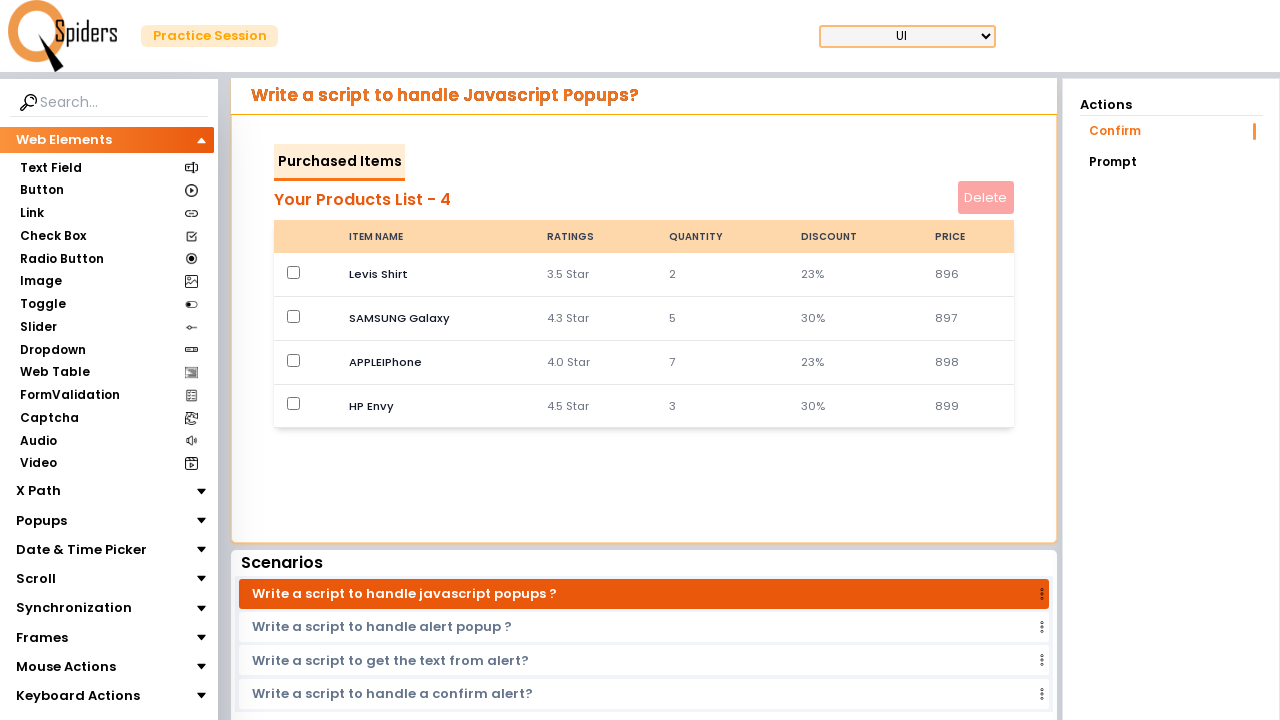

Clicked the first checkbox at (294, 272) on internal:role=checkbox >> nth=0
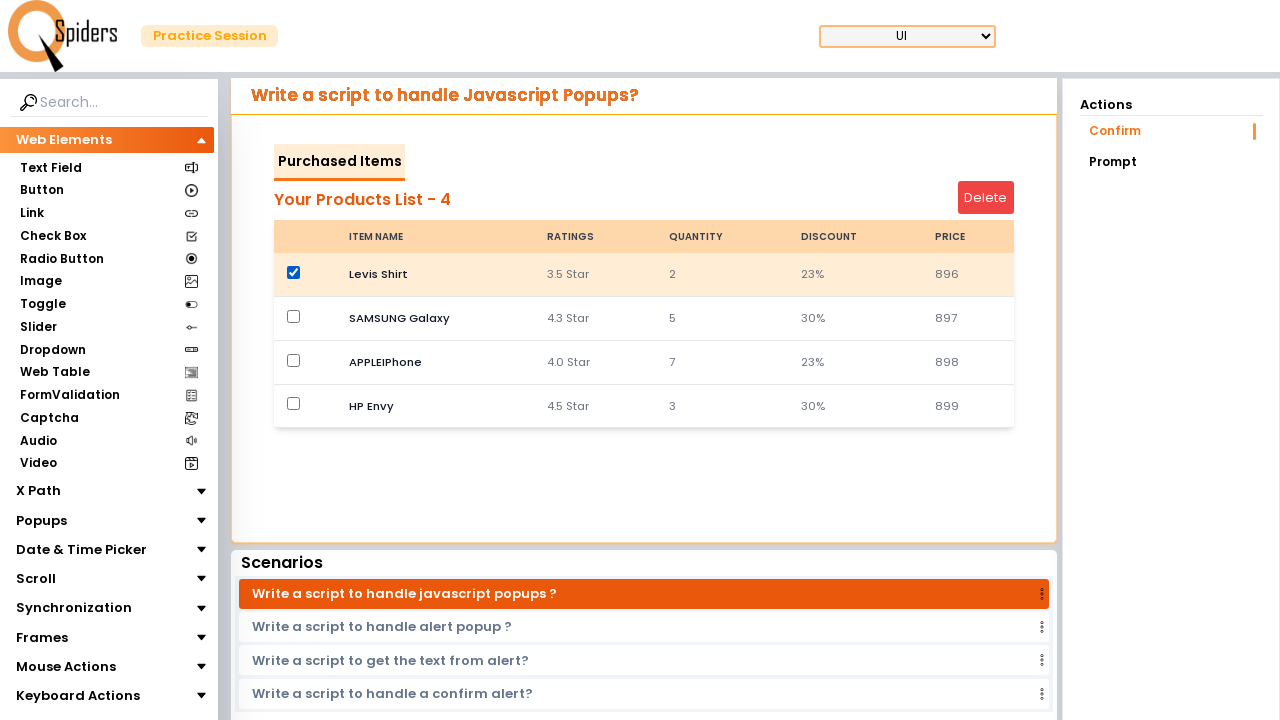

Clicked the Delete button to trigger confirmation dialog at (986, 198) on internal:role=button[name="Delete"s]
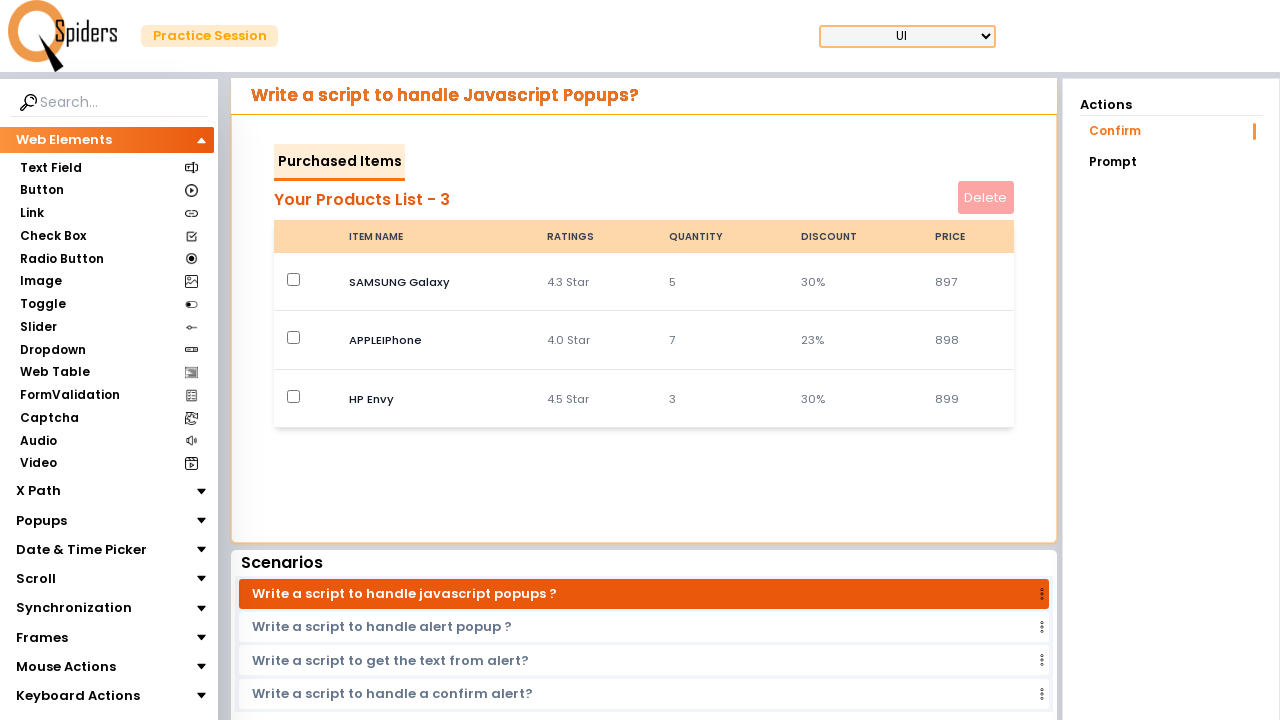

Waited for dialog to be handled and action to complete
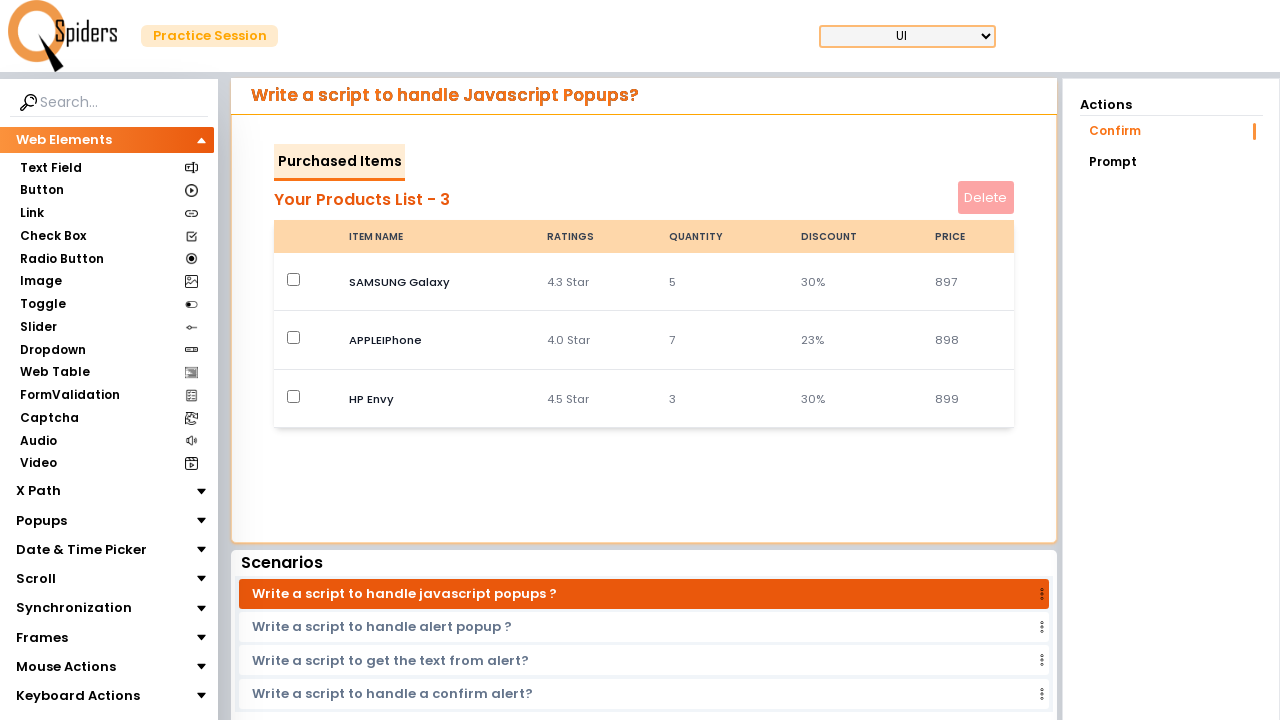

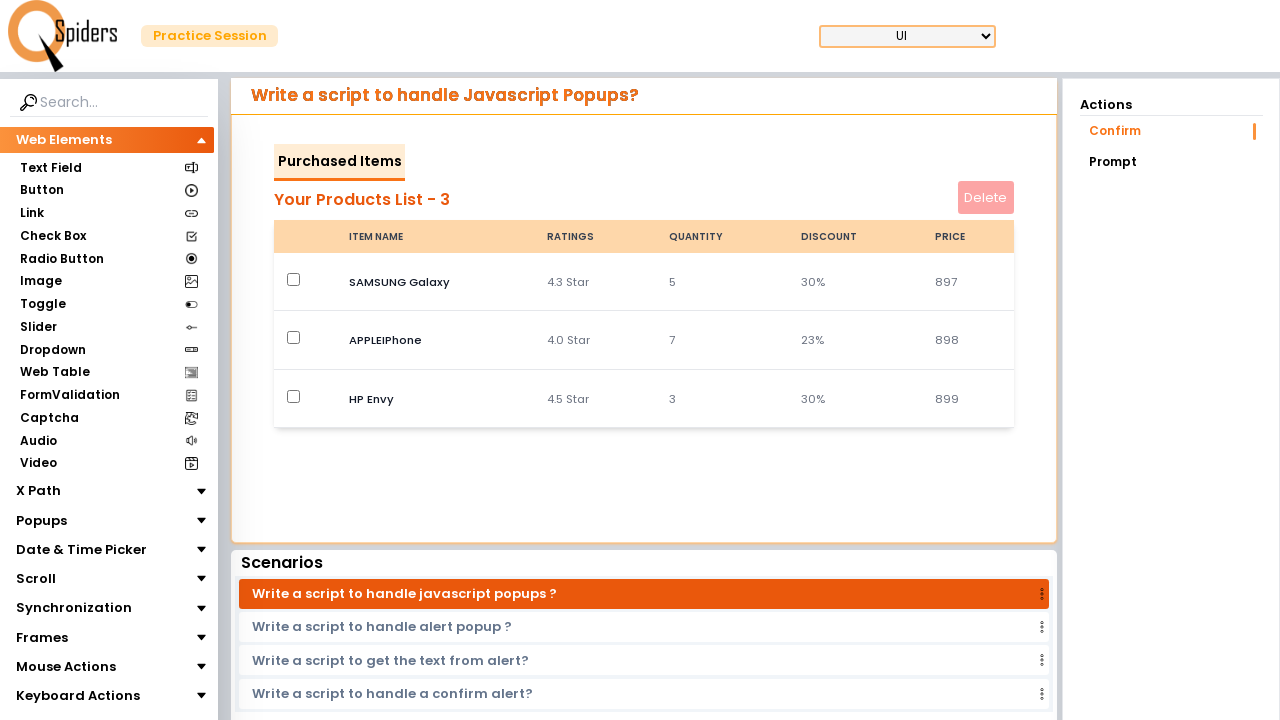